Tests search functionality by entering a search term and verifying the results page URL and the number of search results displayed

Starting URL: http://zero.webappsecurity.com/

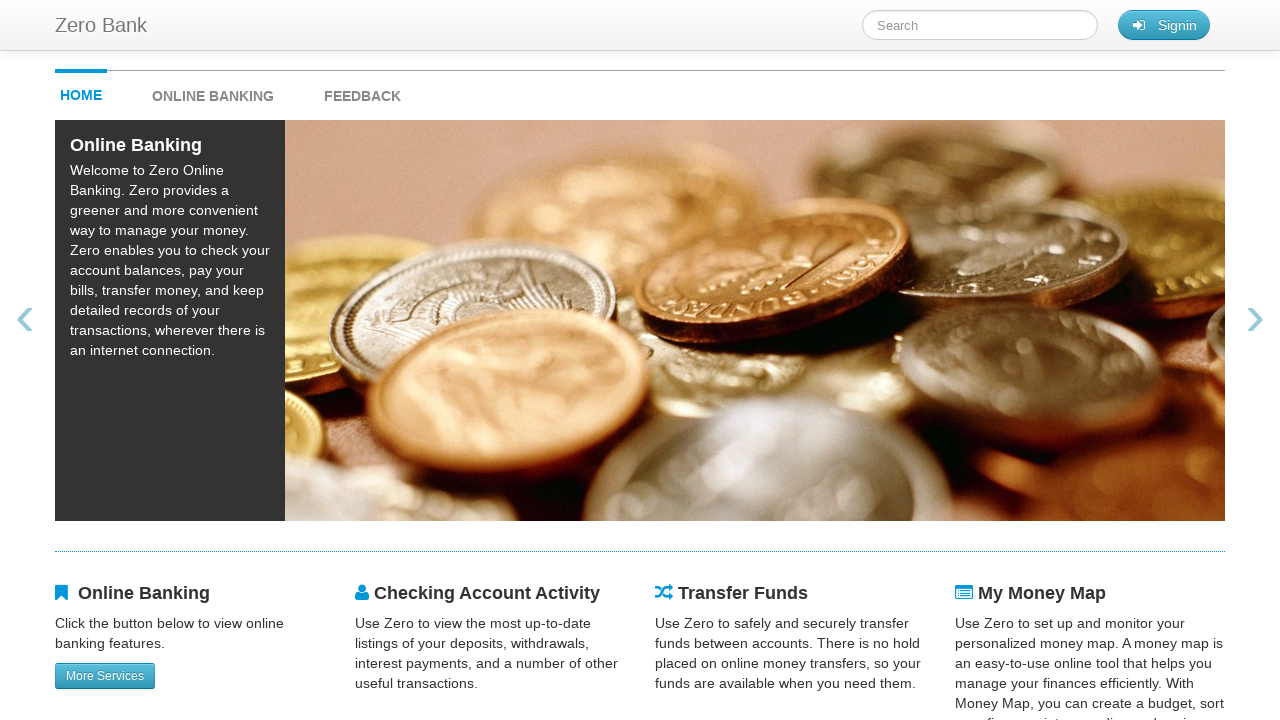

Filled search field with 'bank' on #searchTerm
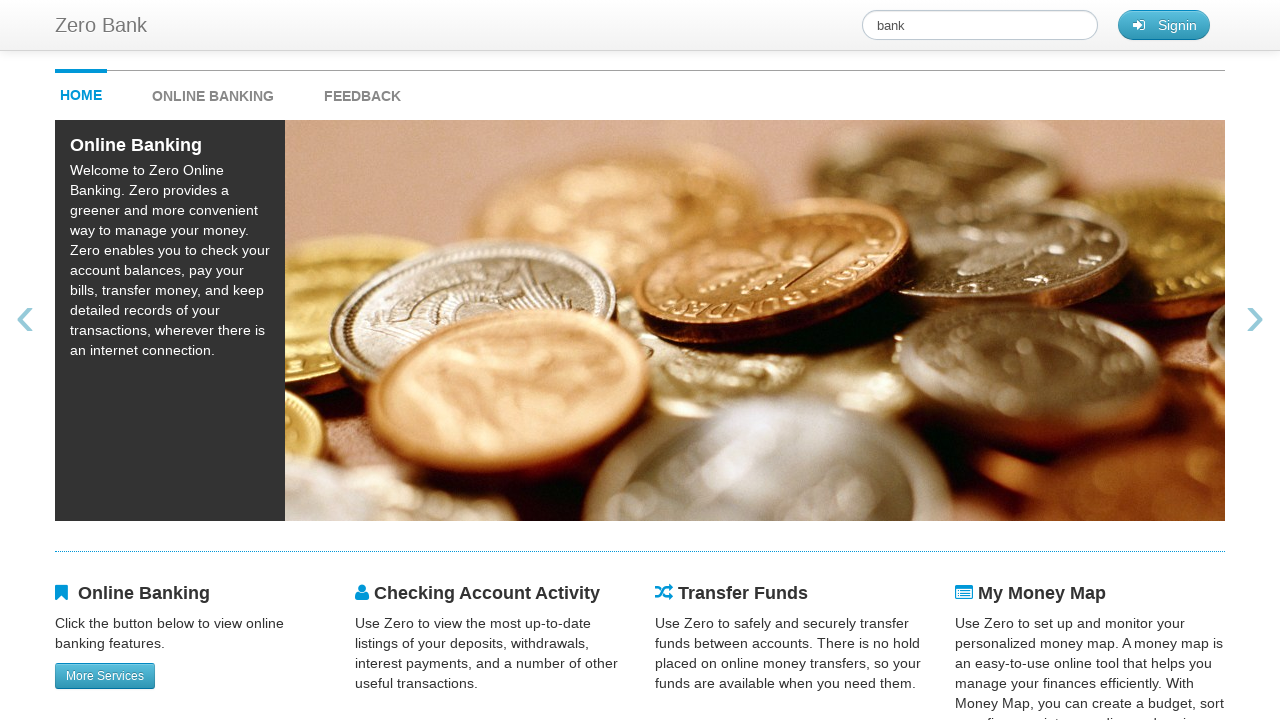

Pressed Enter to submit search on #searchTerm
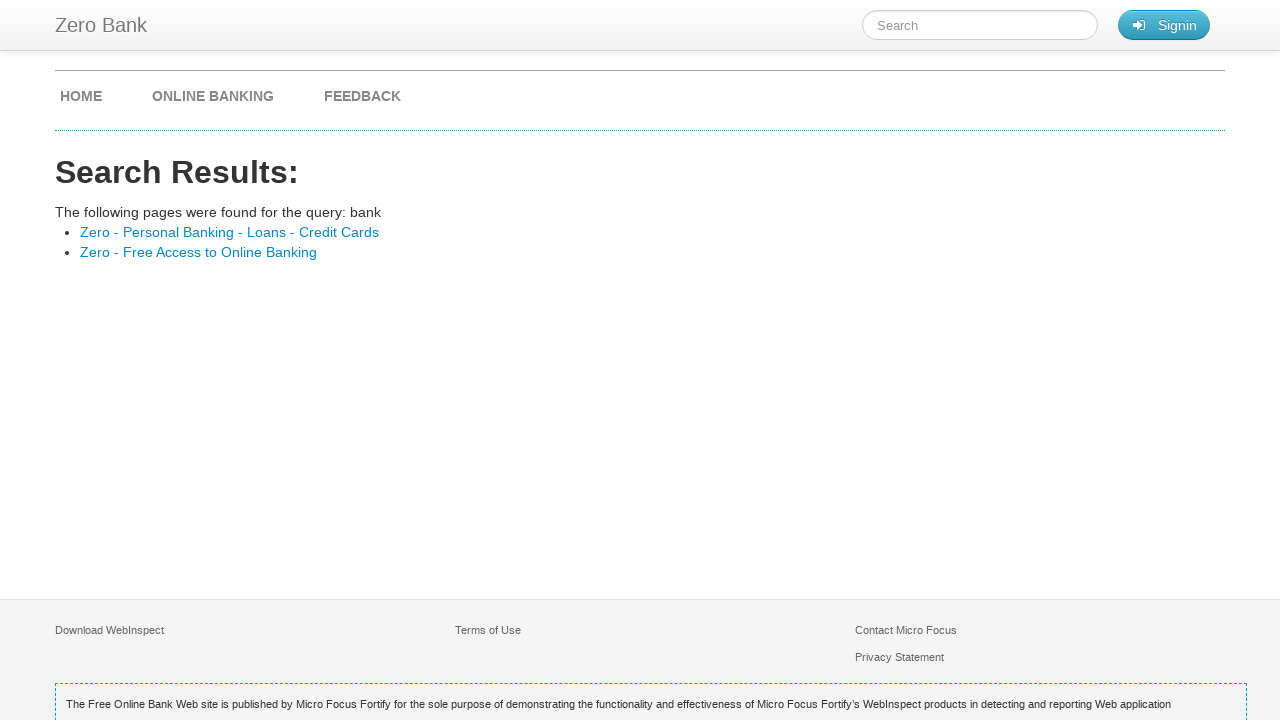

Navigated to search results page for 'bank'
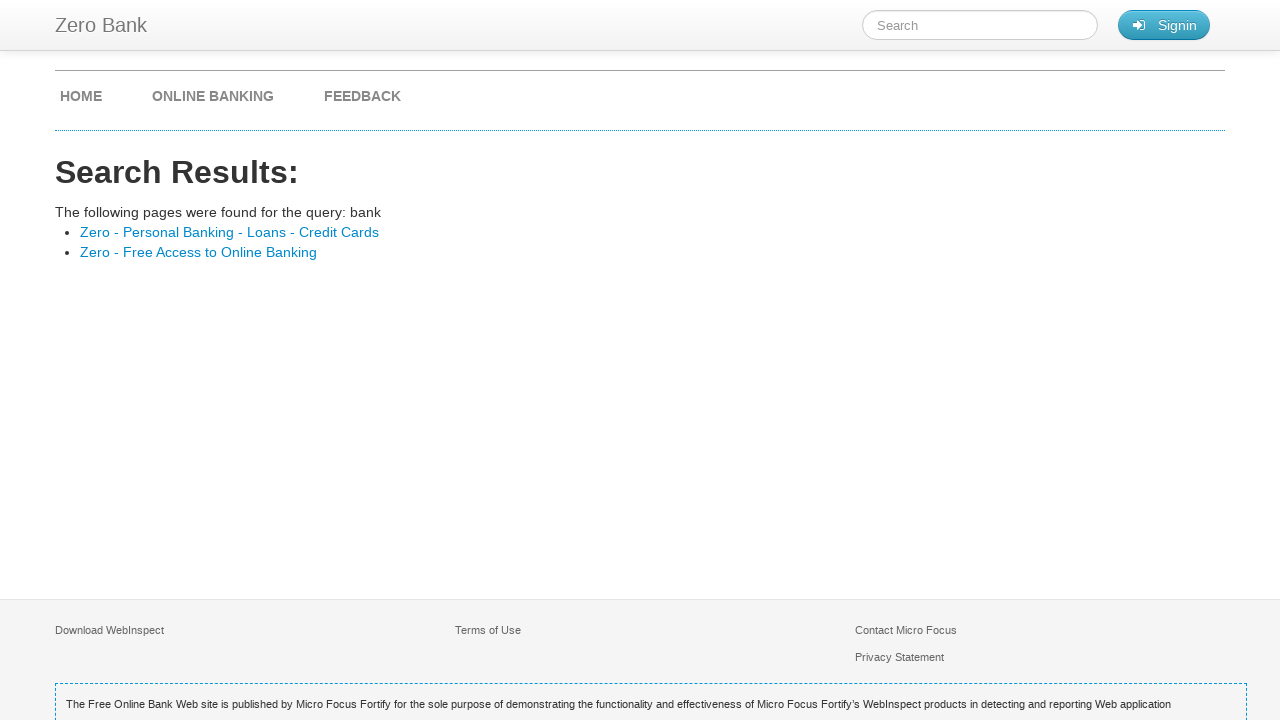

Verified 2 search result links are displayed
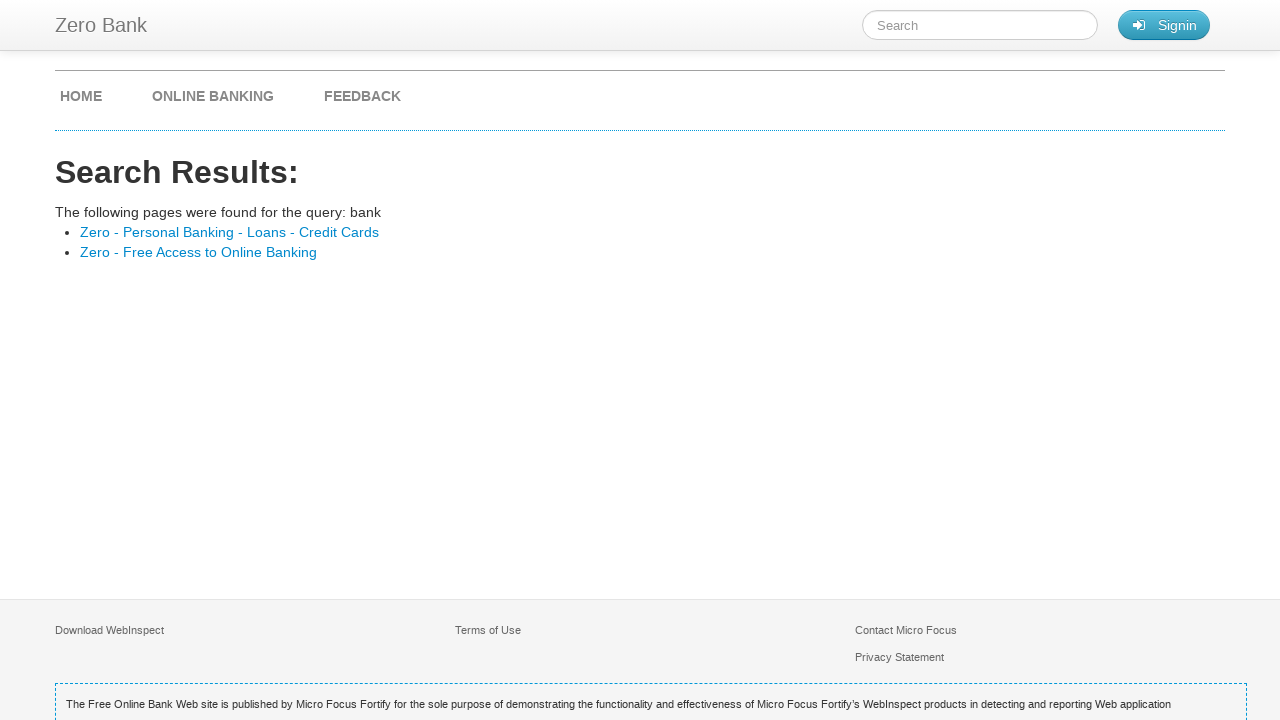

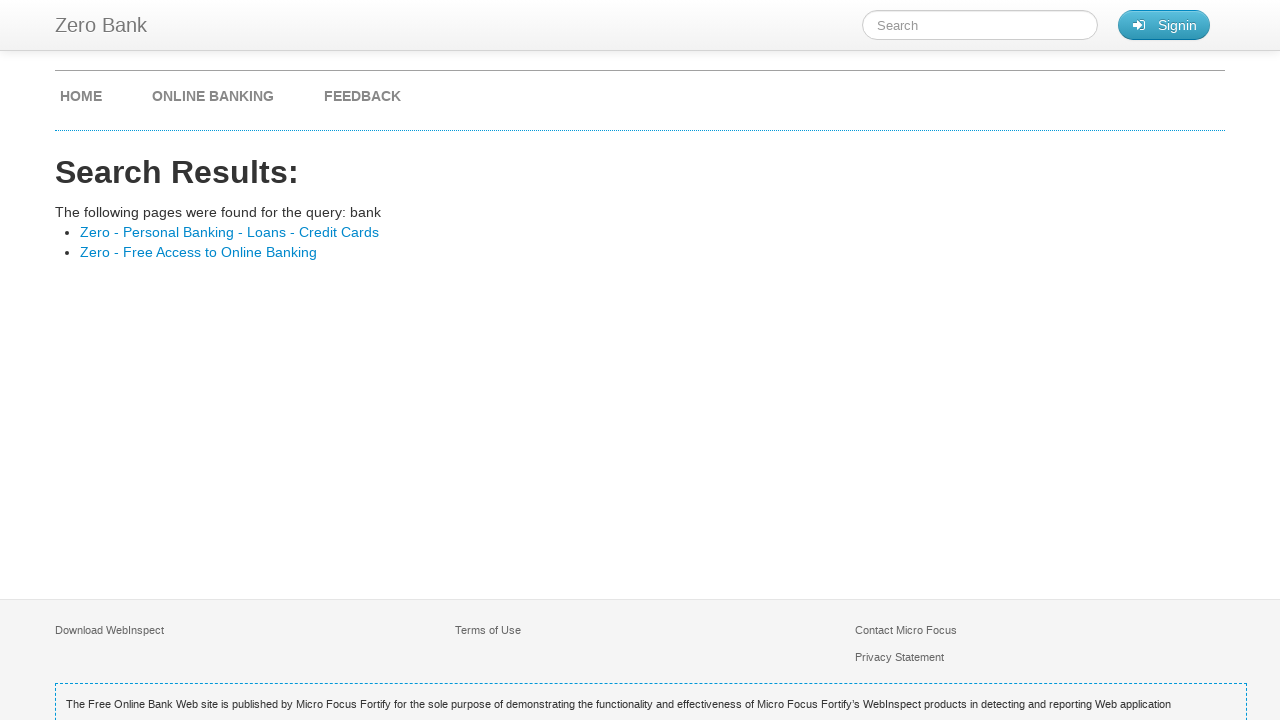